Tests that clicking on the logo keeps the user on the same page by verifying the URL does not change

Starting URL: https://www.w3schools.com/

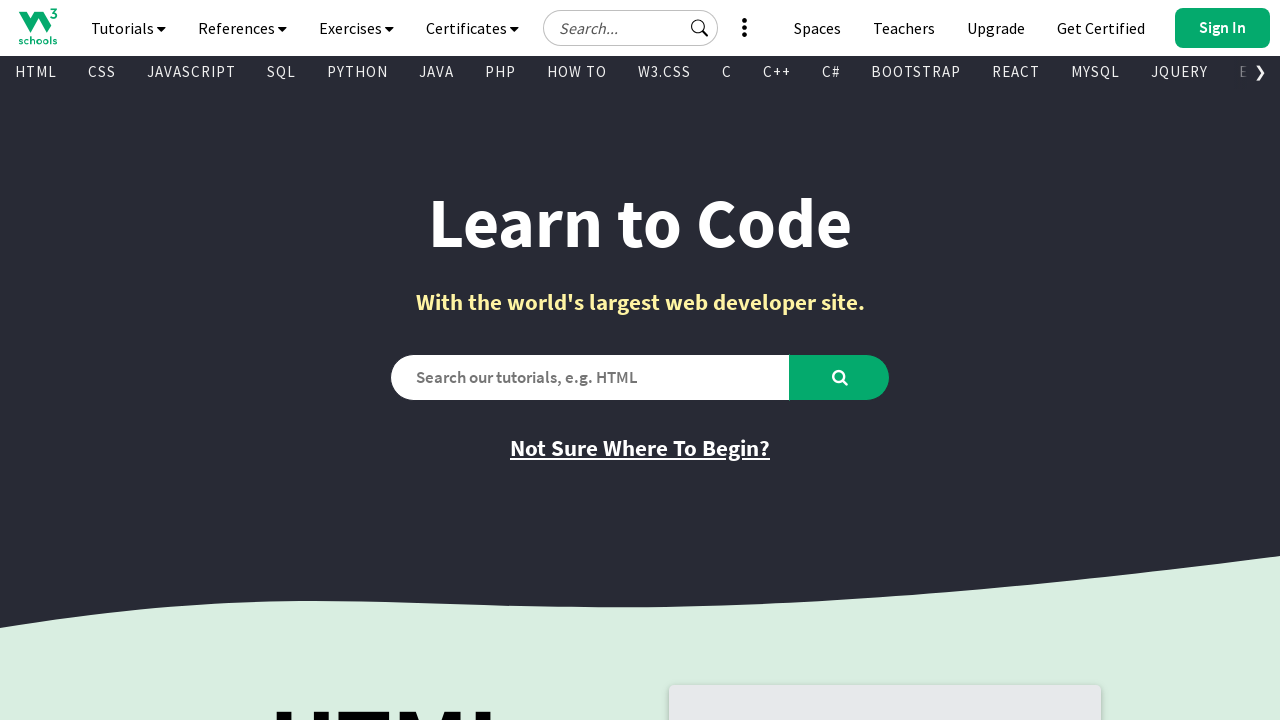

Clicked on the W3Schools logo at (234, 361) on xpath=//i[@class='fa fa-logo']
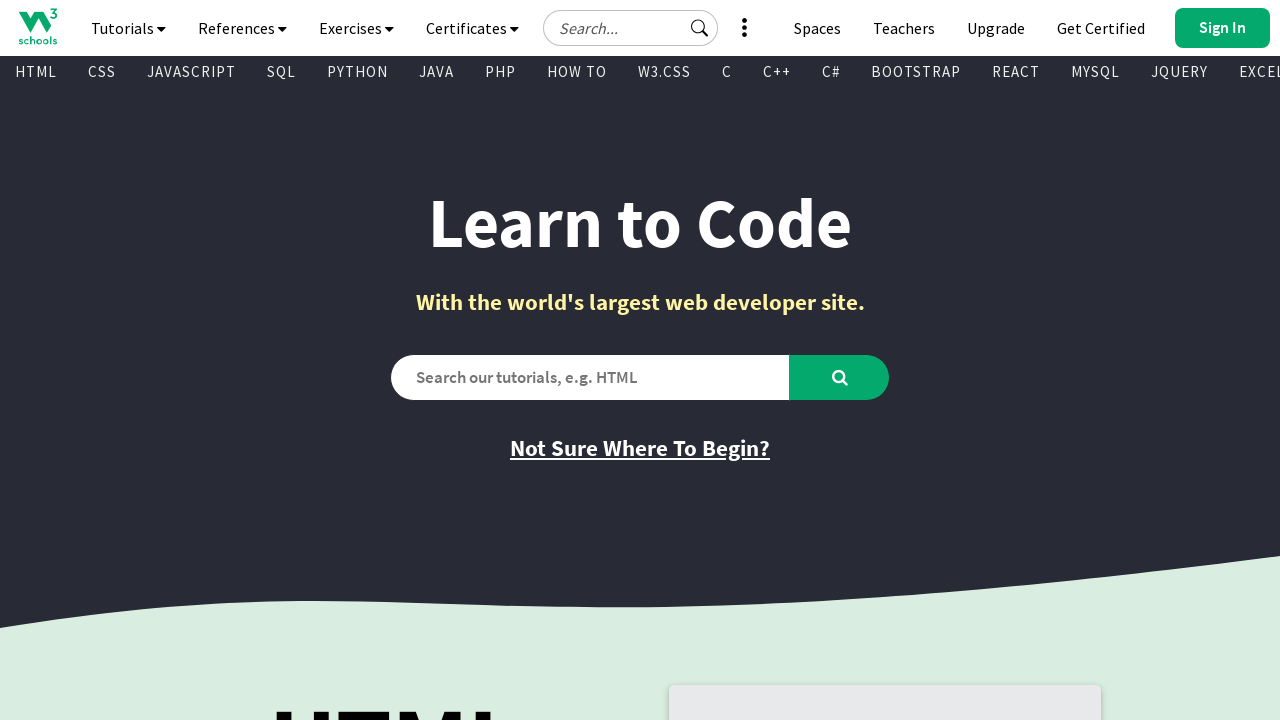

Page loaded and DOM content ready
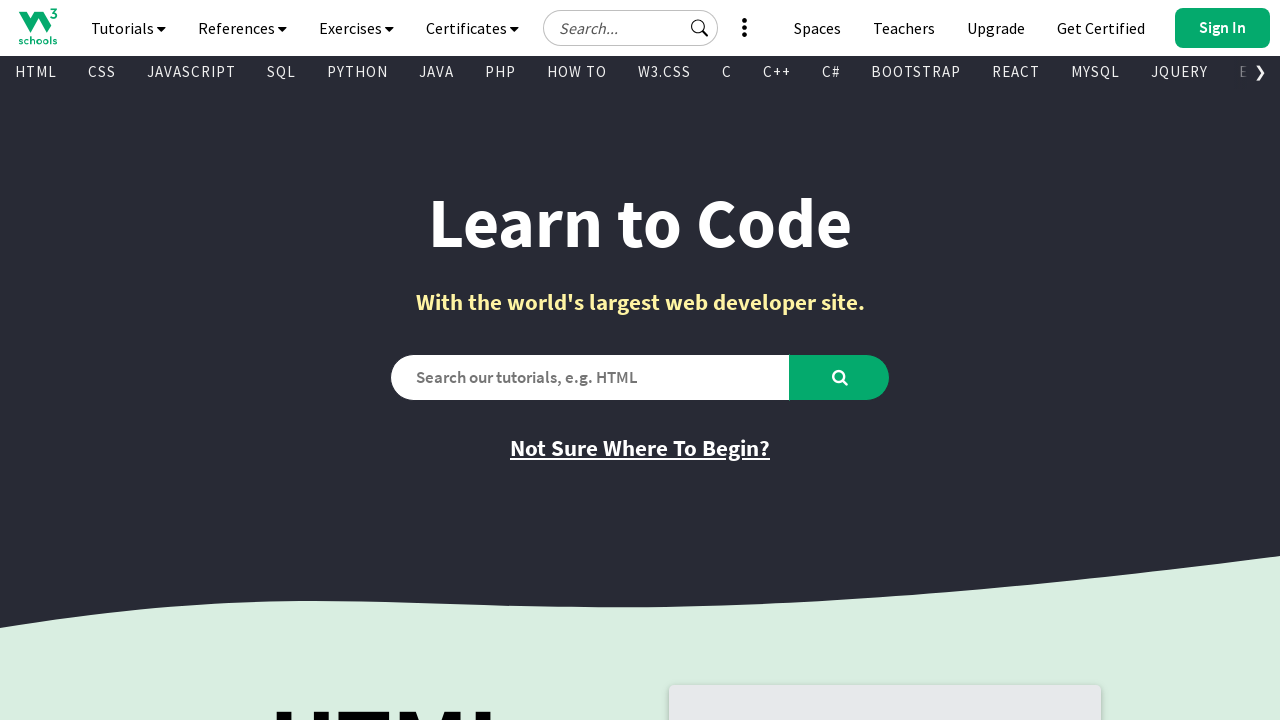

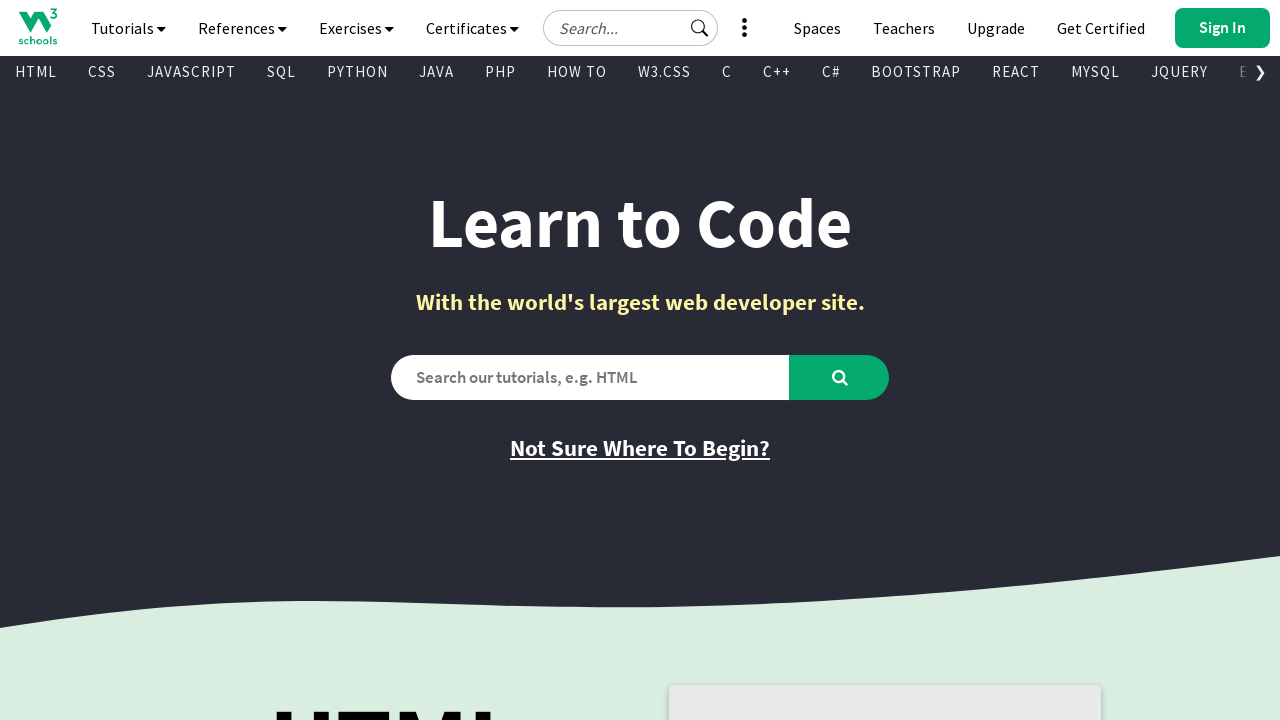